Navigates to jQuery UI droppable page and scrolls to the widget link element

Starting URL: https://jqueryui.com/droppable

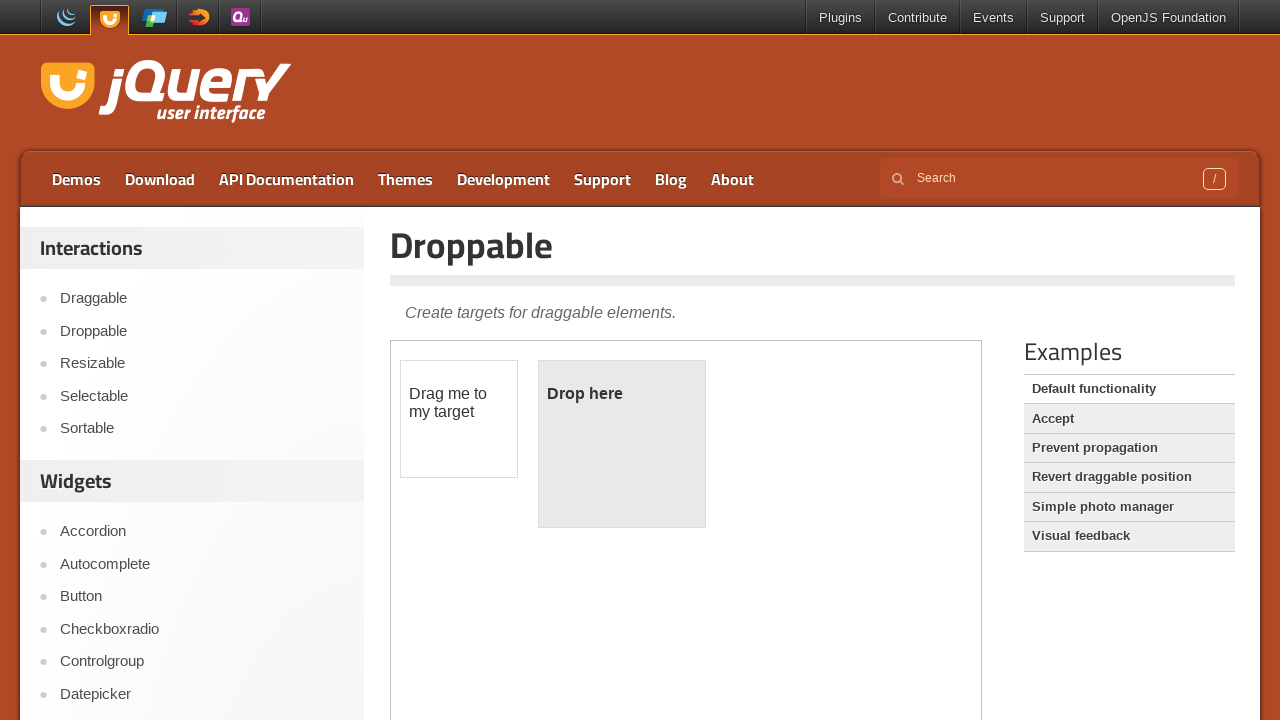

Navigated to jQuery UI droppable page
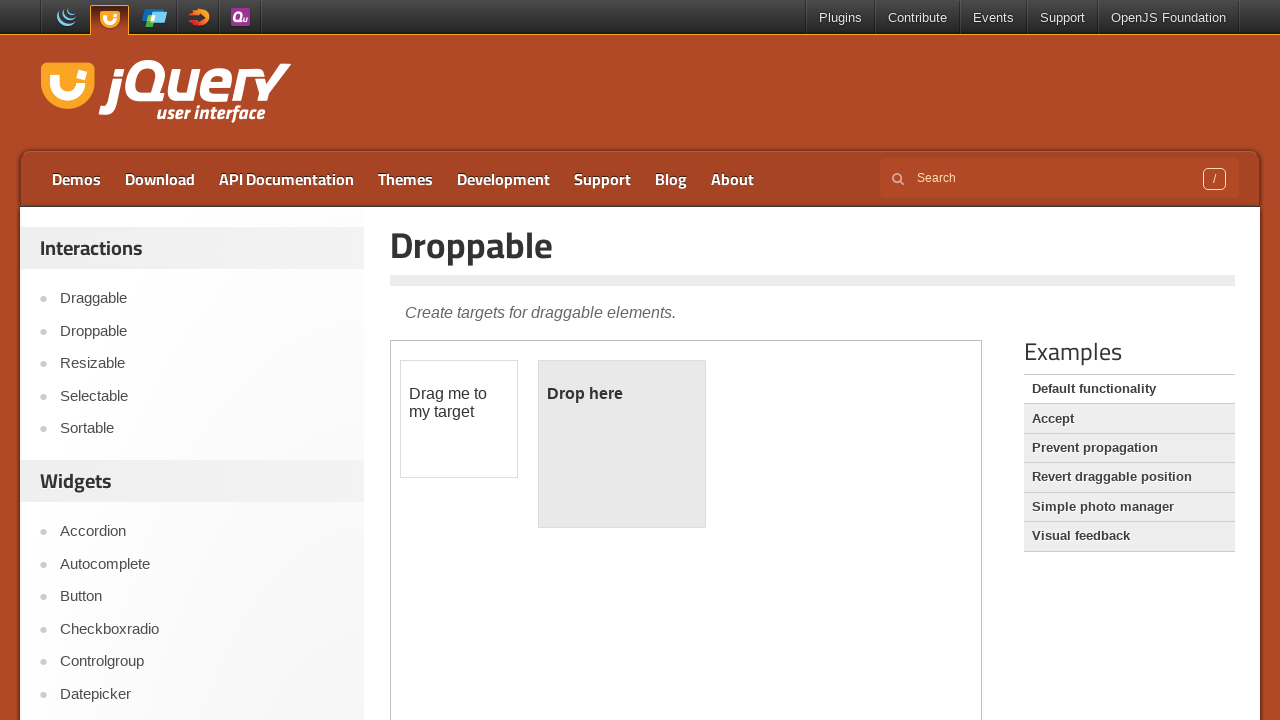

Located widget link element
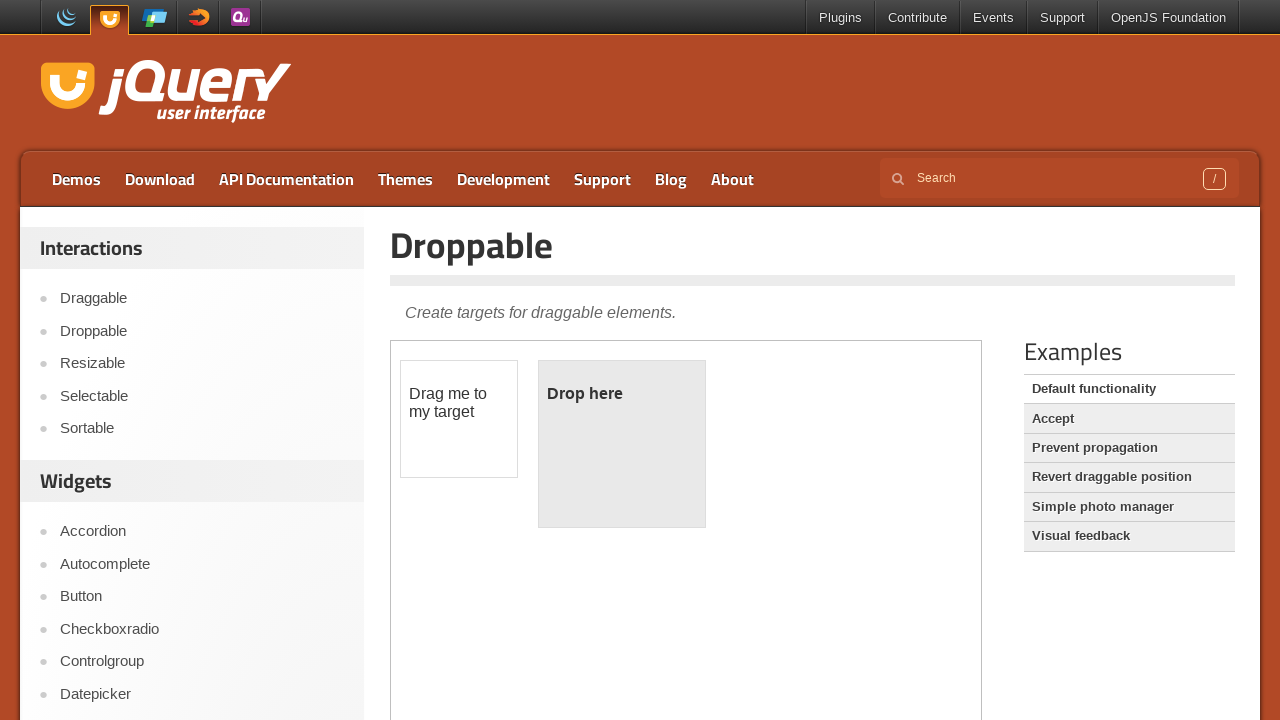

Scrolled to widget link element
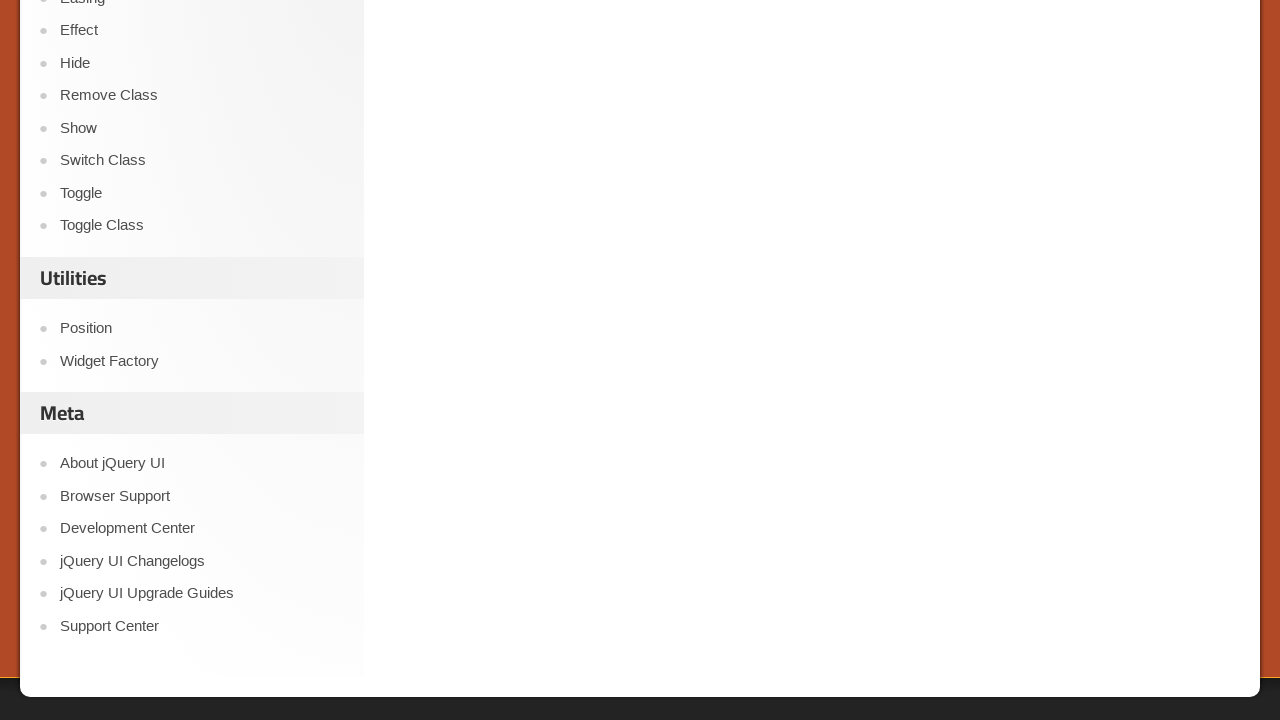

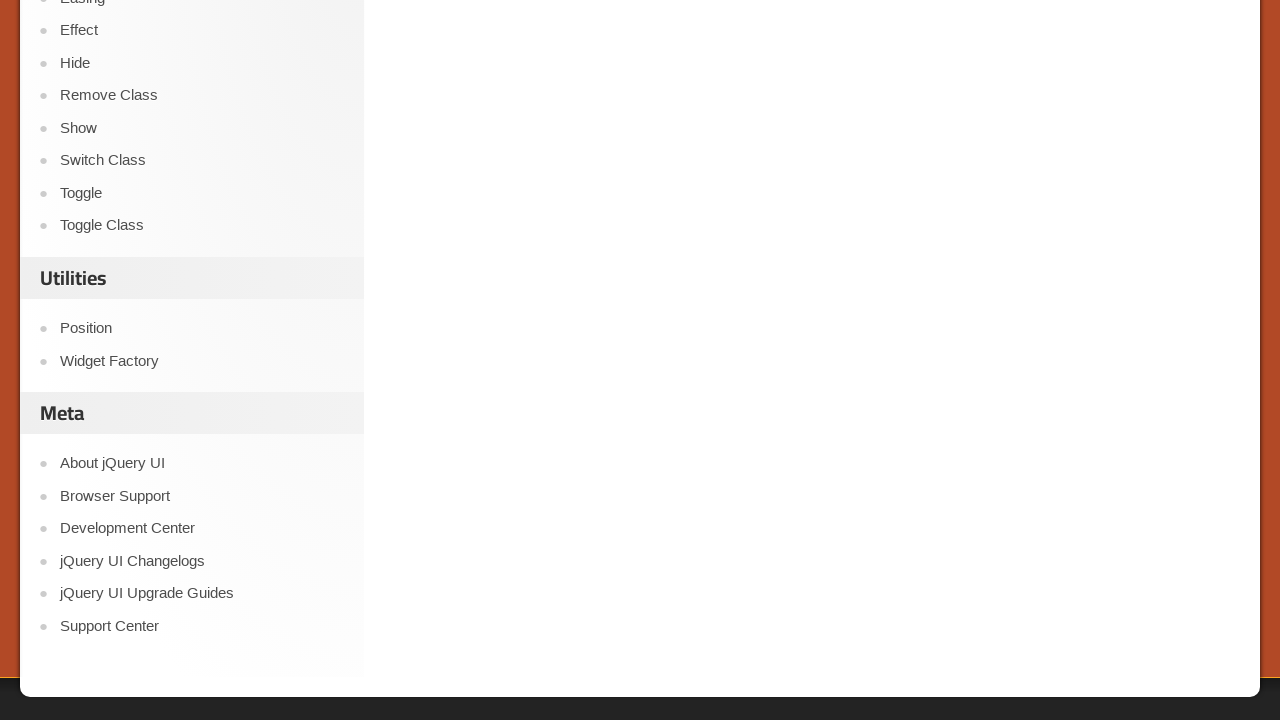